Tests jQuery UI drag and drop functionality by dragging an element and dropping it onto a target area

Starting URL: https://jqueryui.com/droppable/

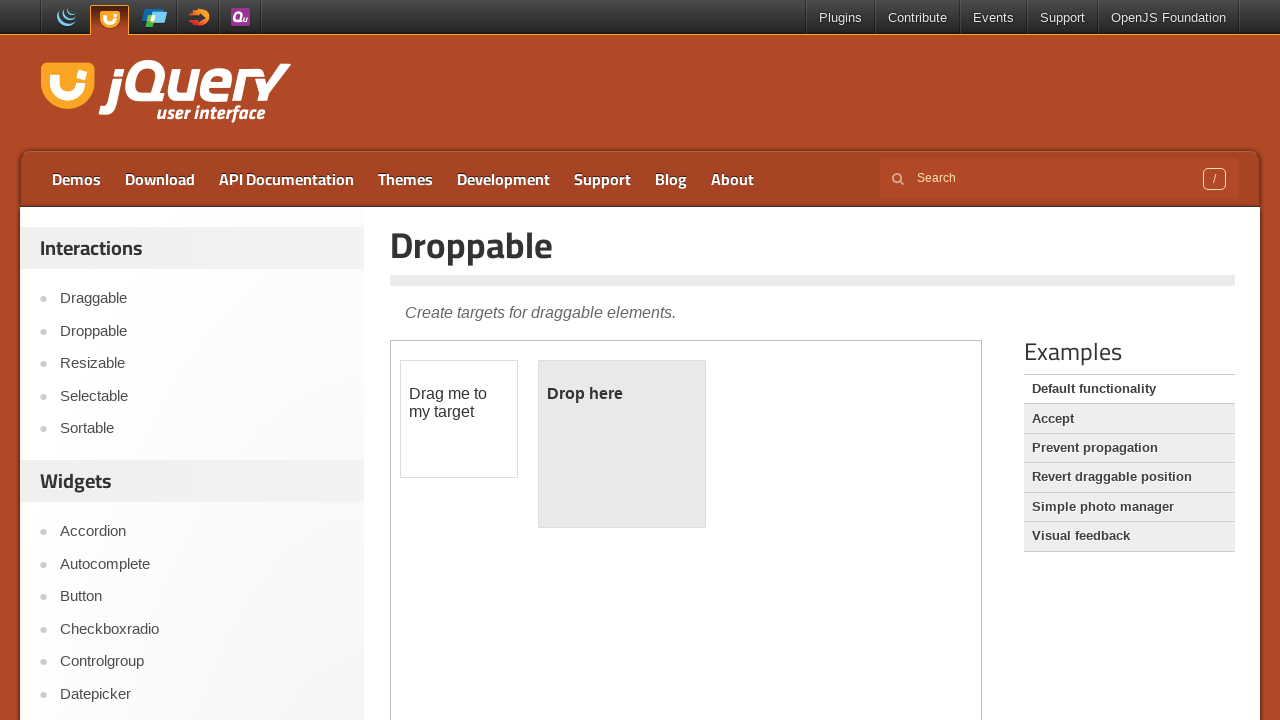

Located the demo iframe
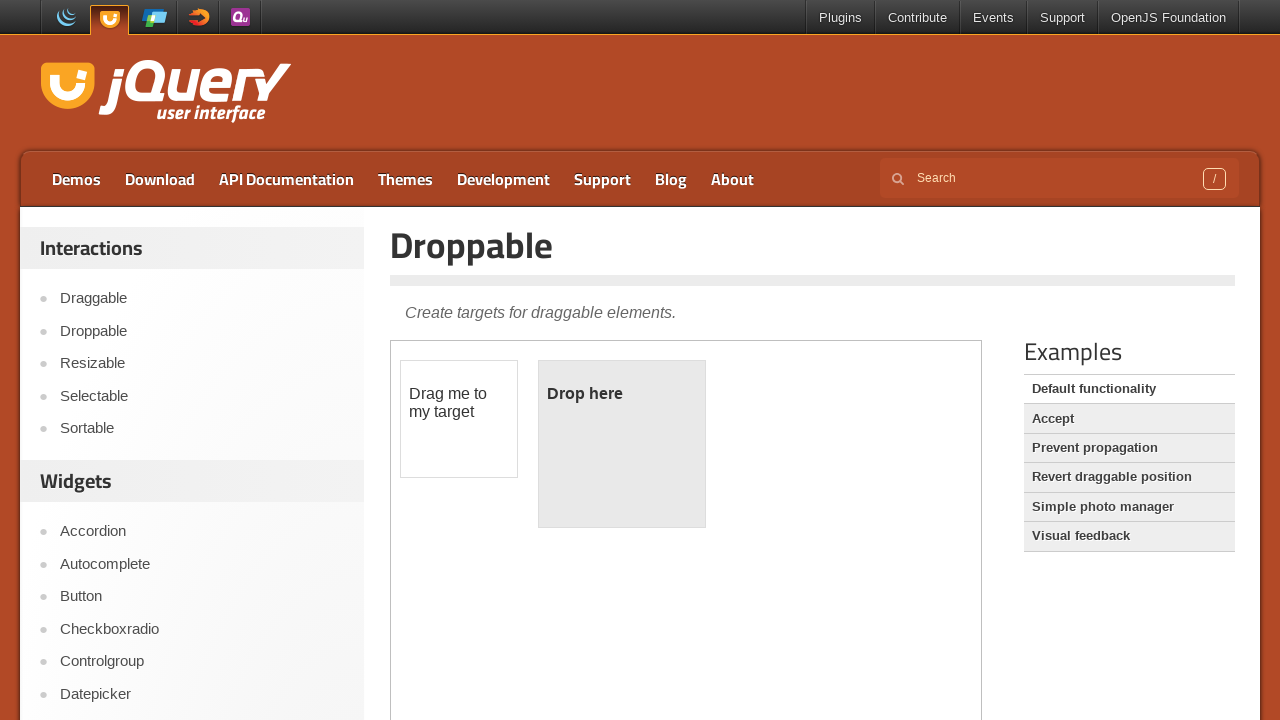

Located the draggable element
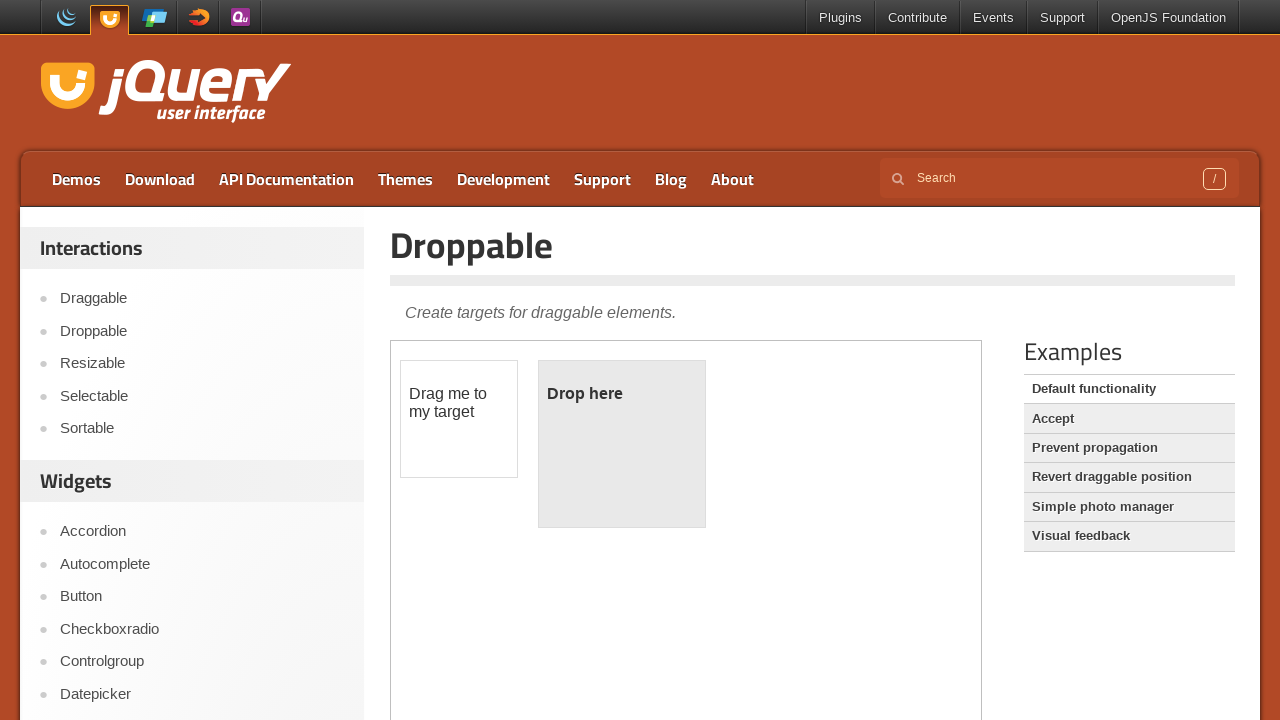

Located the droppable target element
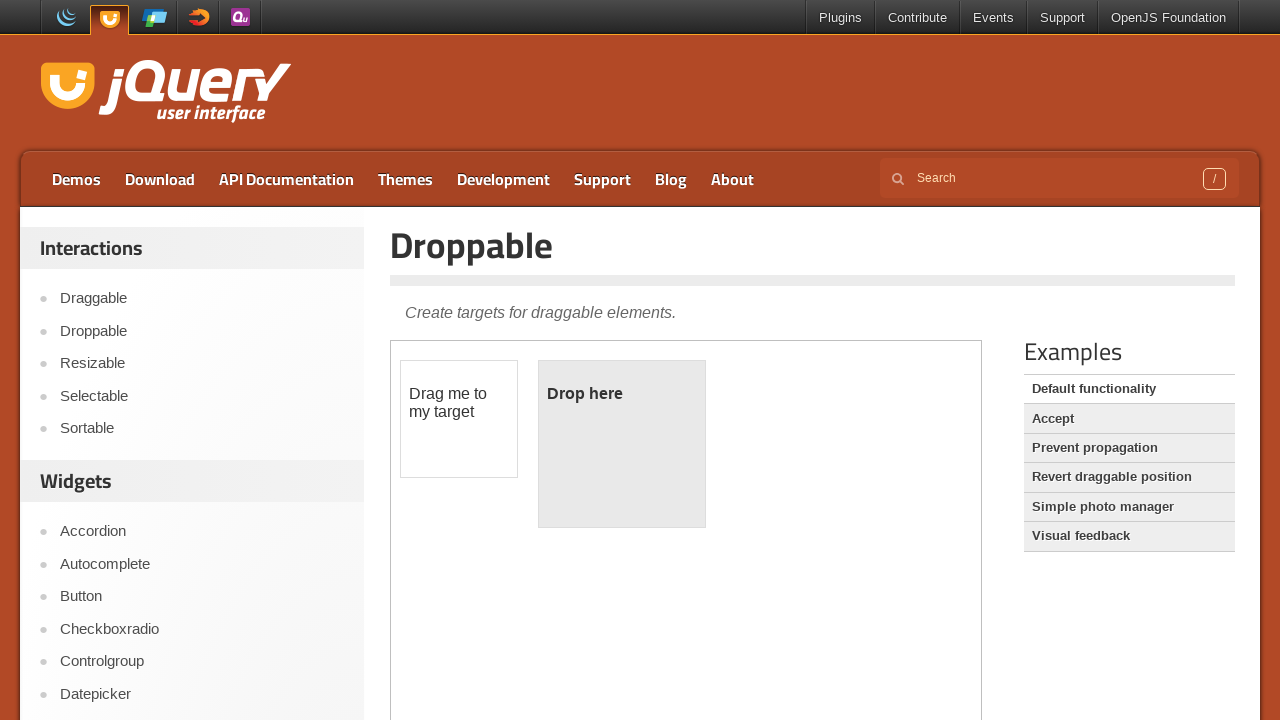

Dragged the draggable element and dropped it onto the droppable target at (622, 444)
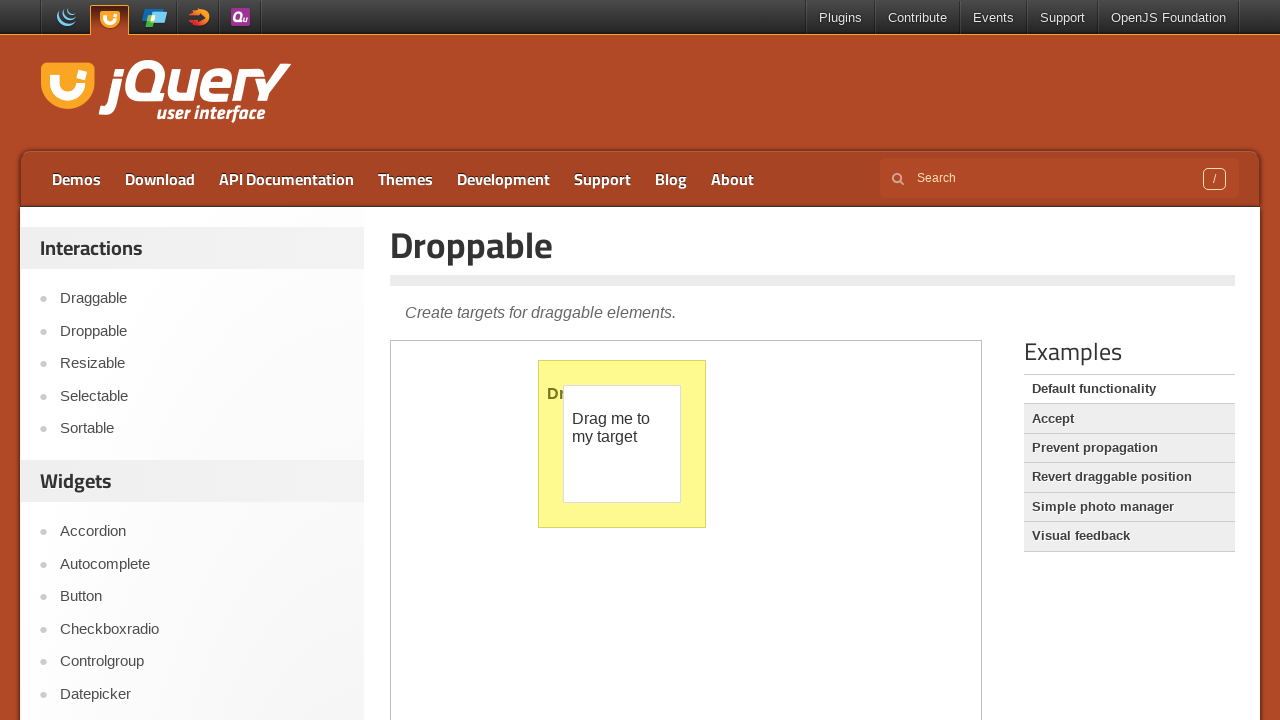

Retrieved droppable text after drop: 'Dropped!'
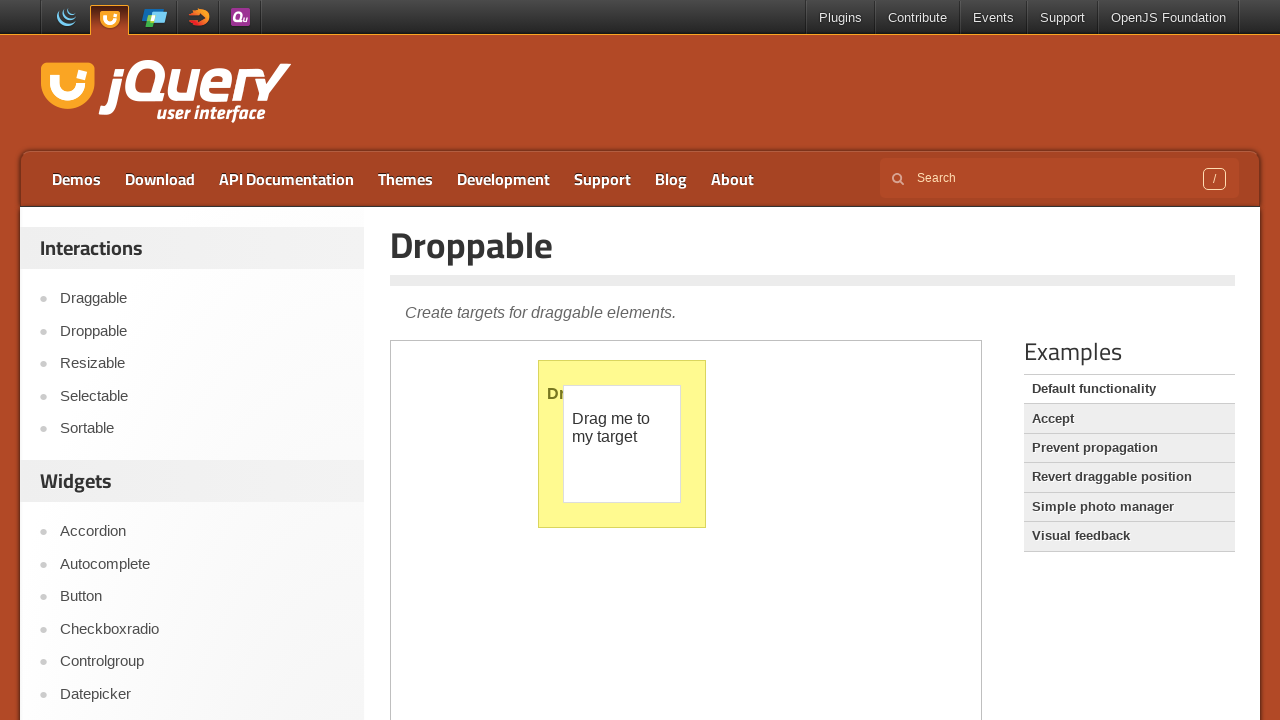

Printed droppable text confirmation
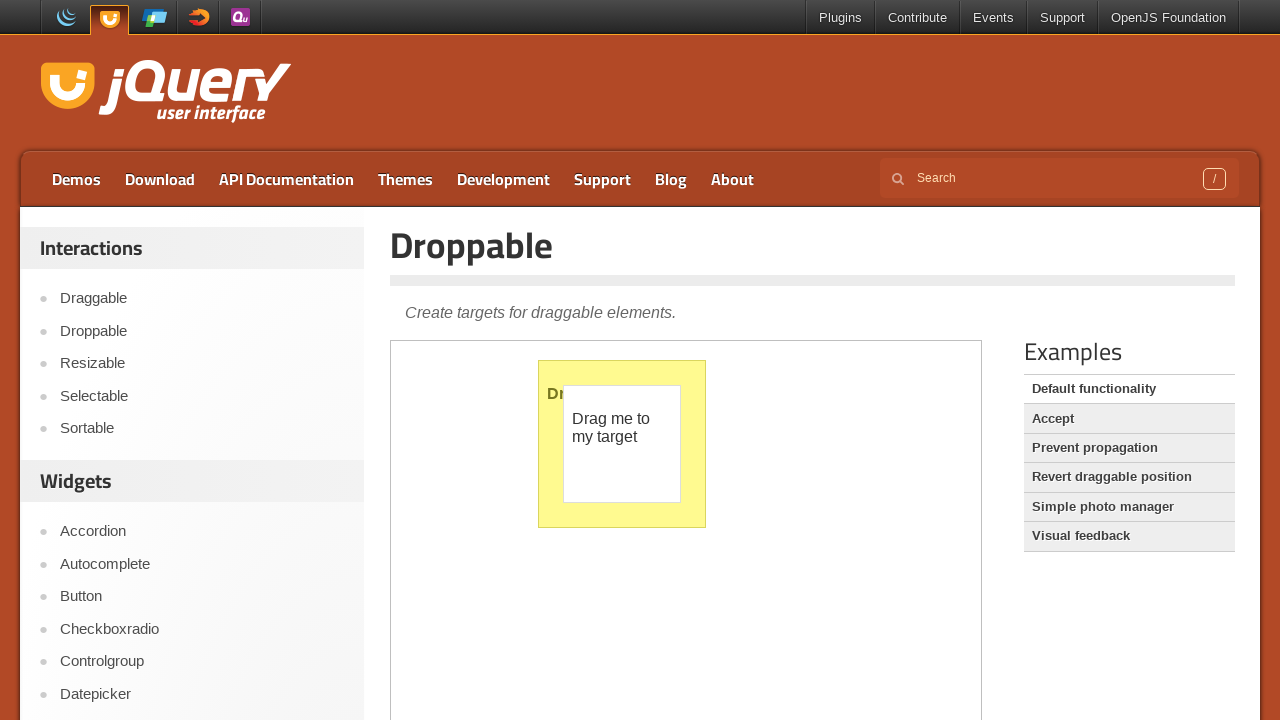

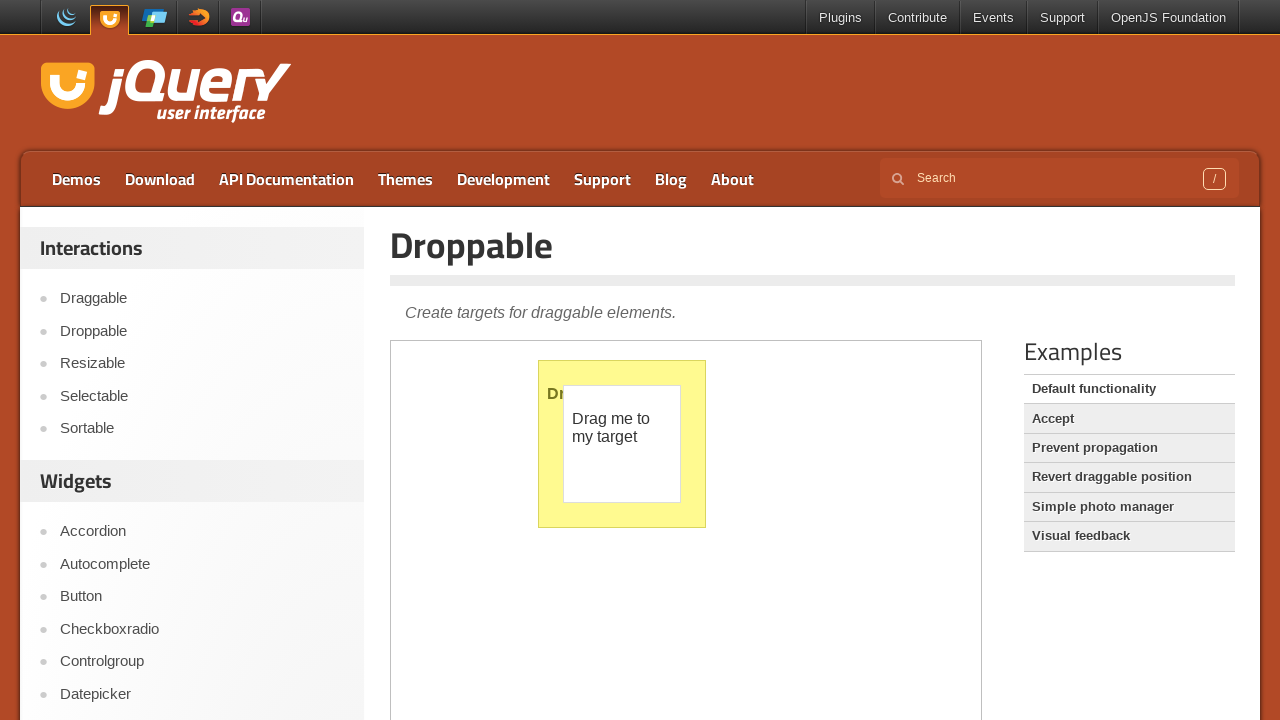